Tests multiple window handling by clicking on the Multiple Windows link, opening a new window, then switching between windows to validate their titles.

Starting URL: https://the-internet.herokuapp.com/

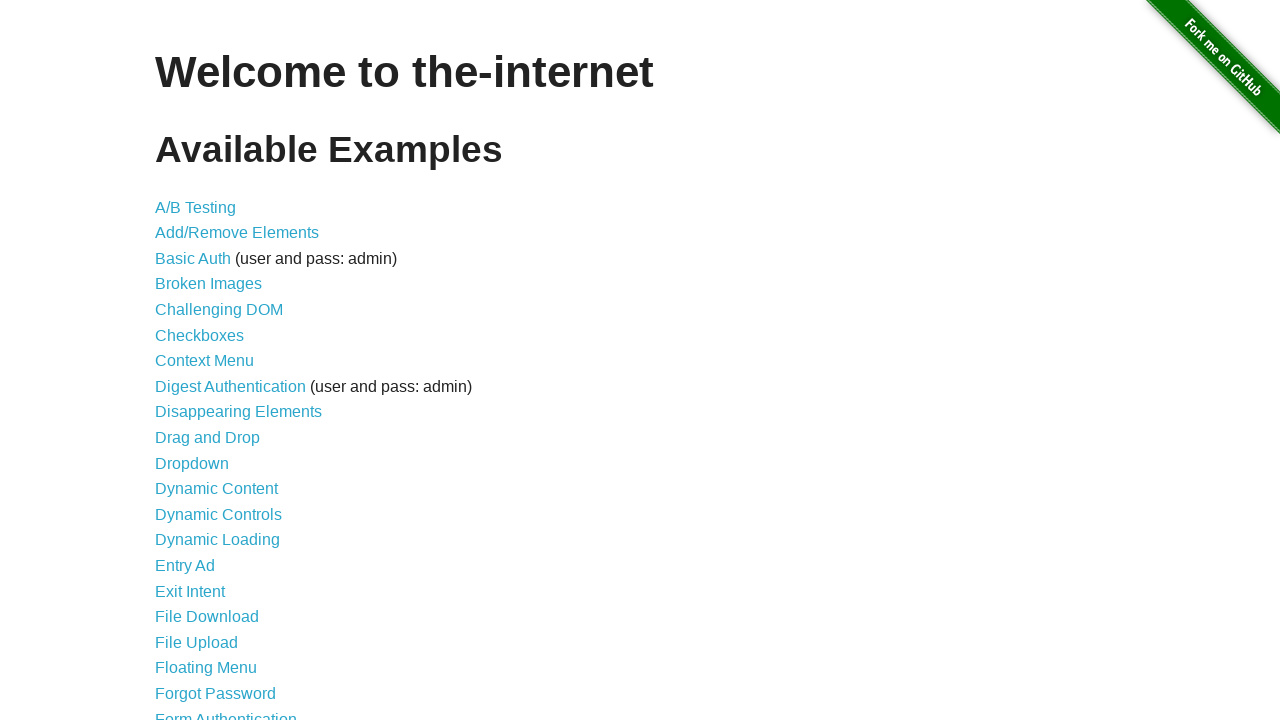

Clicked on Multiple Windows link at (218, 369) on text=Multiple Windows
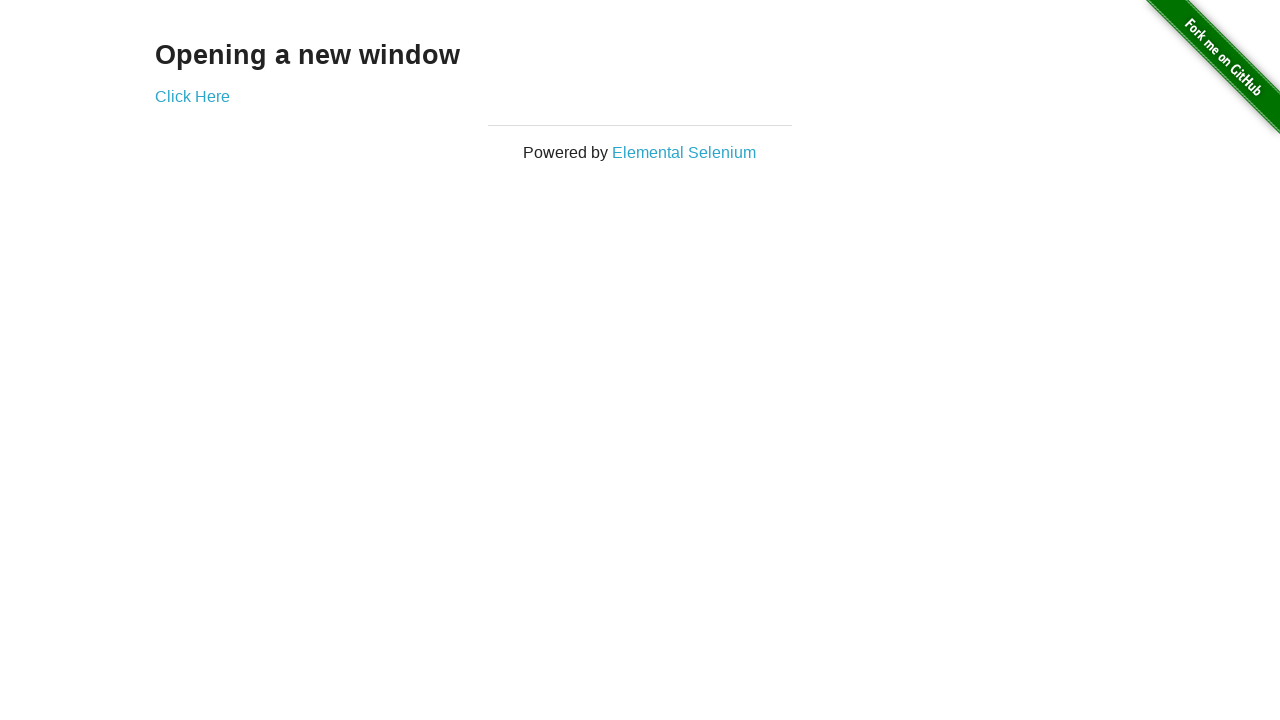

Clicked link to open new window at (192, 96) on a[href='/windows/new']
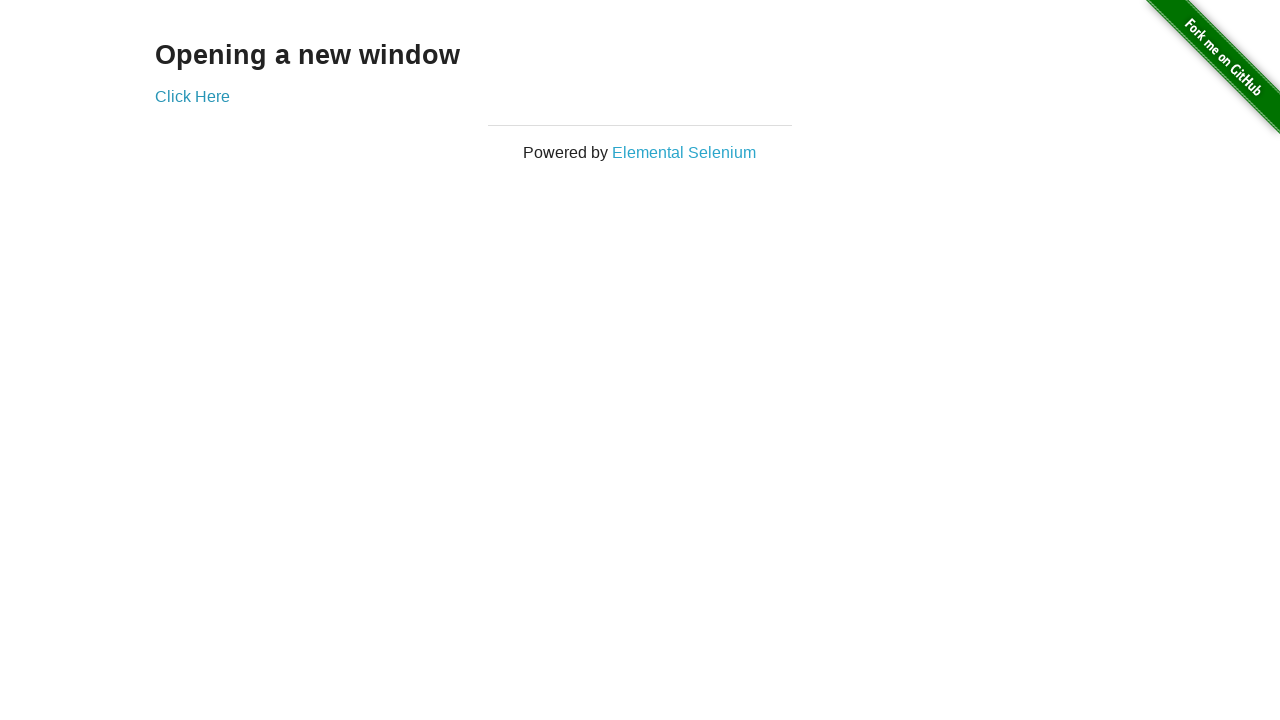

New window opened and captured
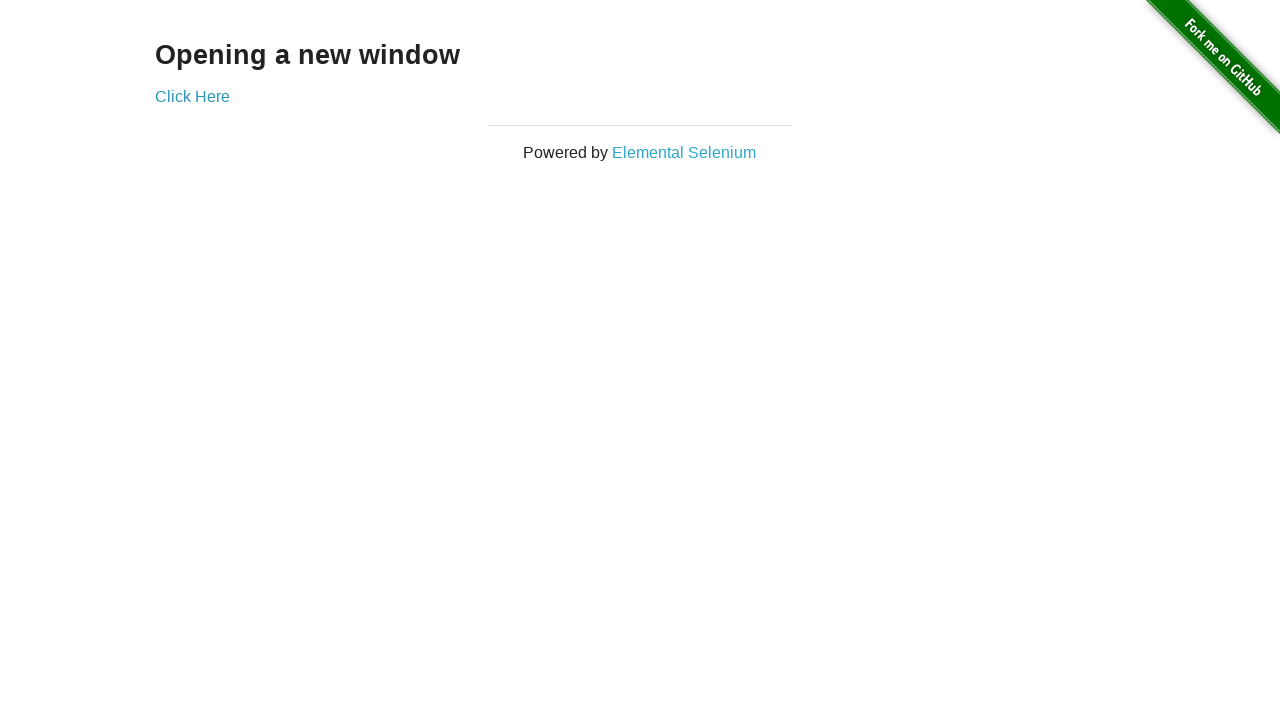

Validated original window title is not 'New Window'
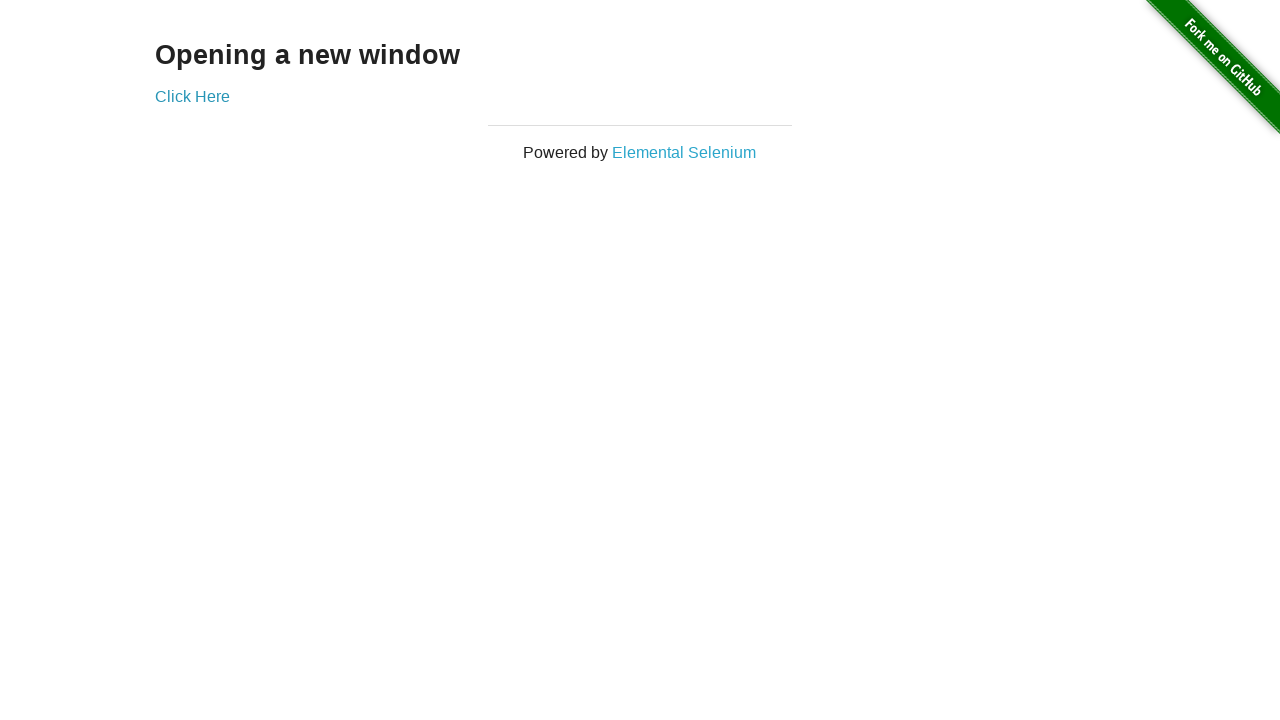

Validated new window title is 'New Window'
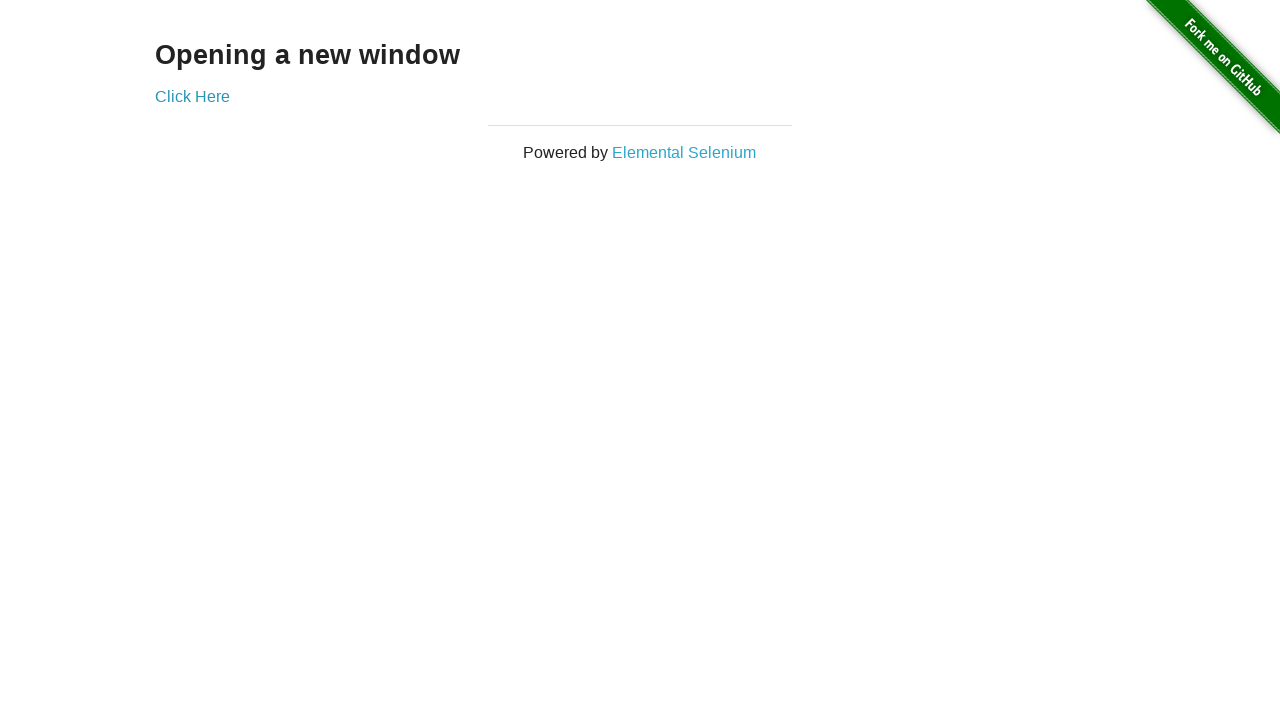

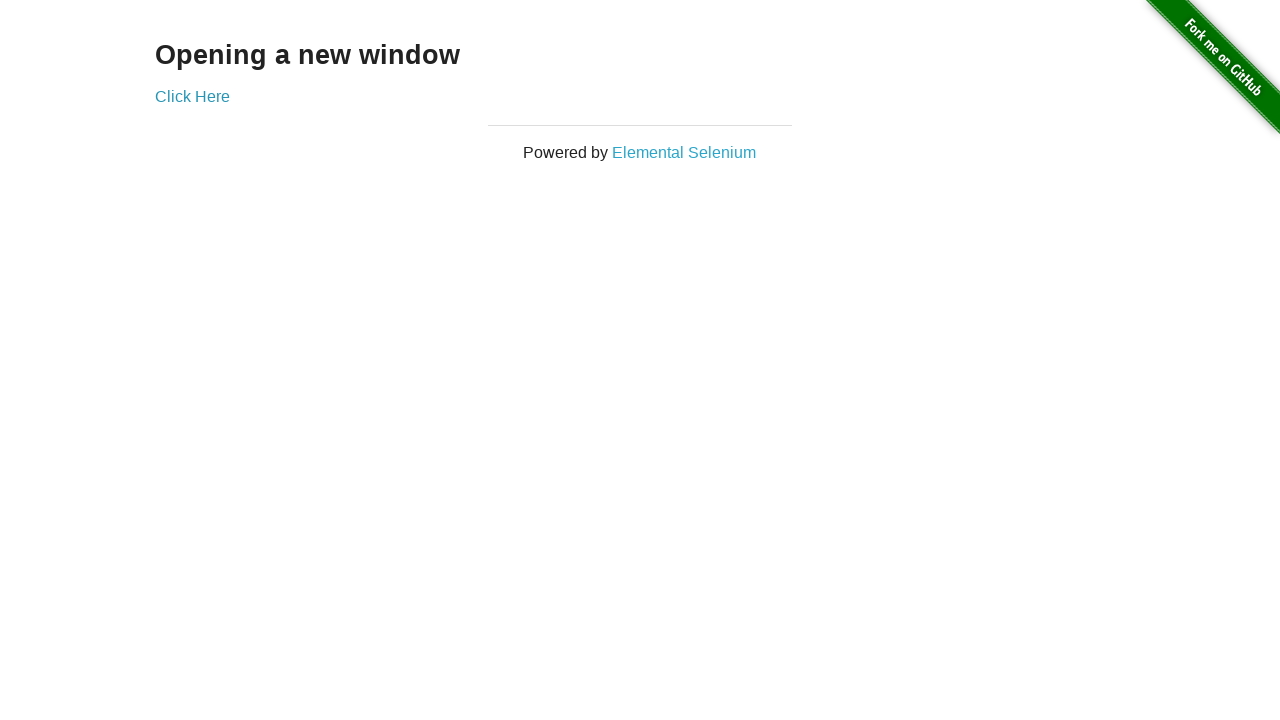